Tests single click functionality on a button using the Actions API, then verifies the dynamic click message appears

Starting URL: https://demoqa.com/buttons

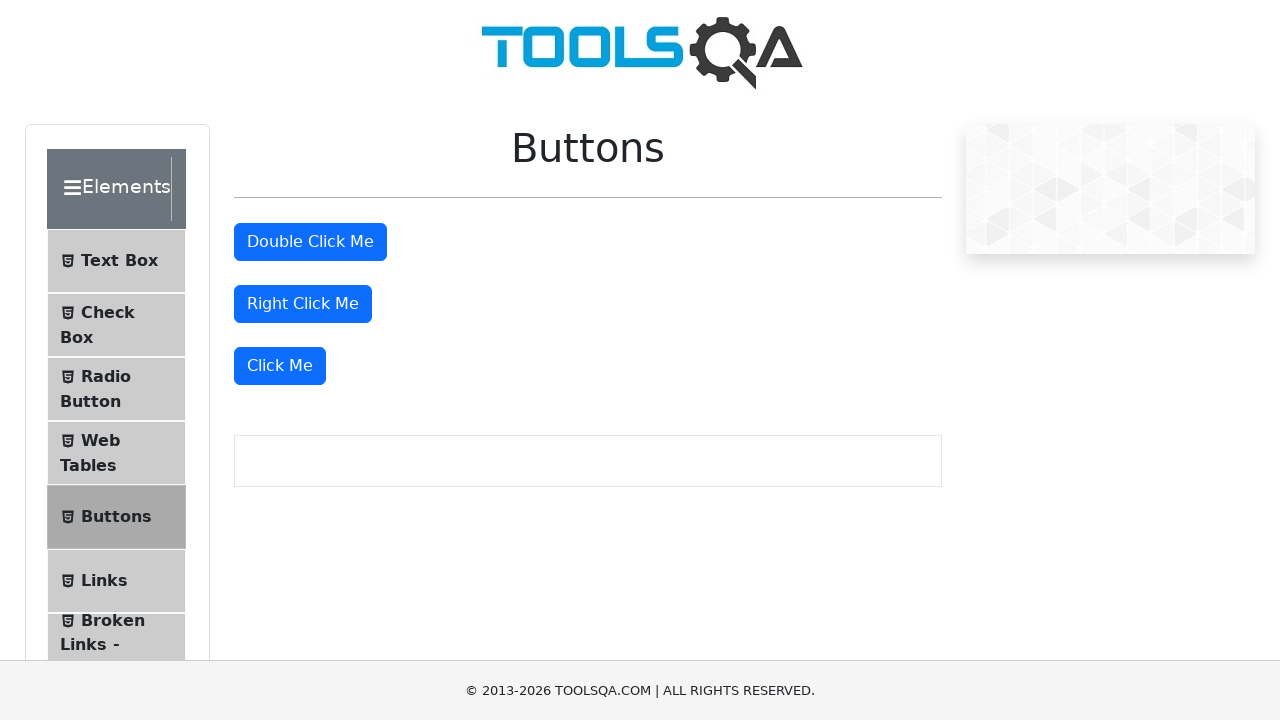

Clicked the 'Click Me' button using Actions API at (280, 366) on xpath=//button[text()='Click Me']
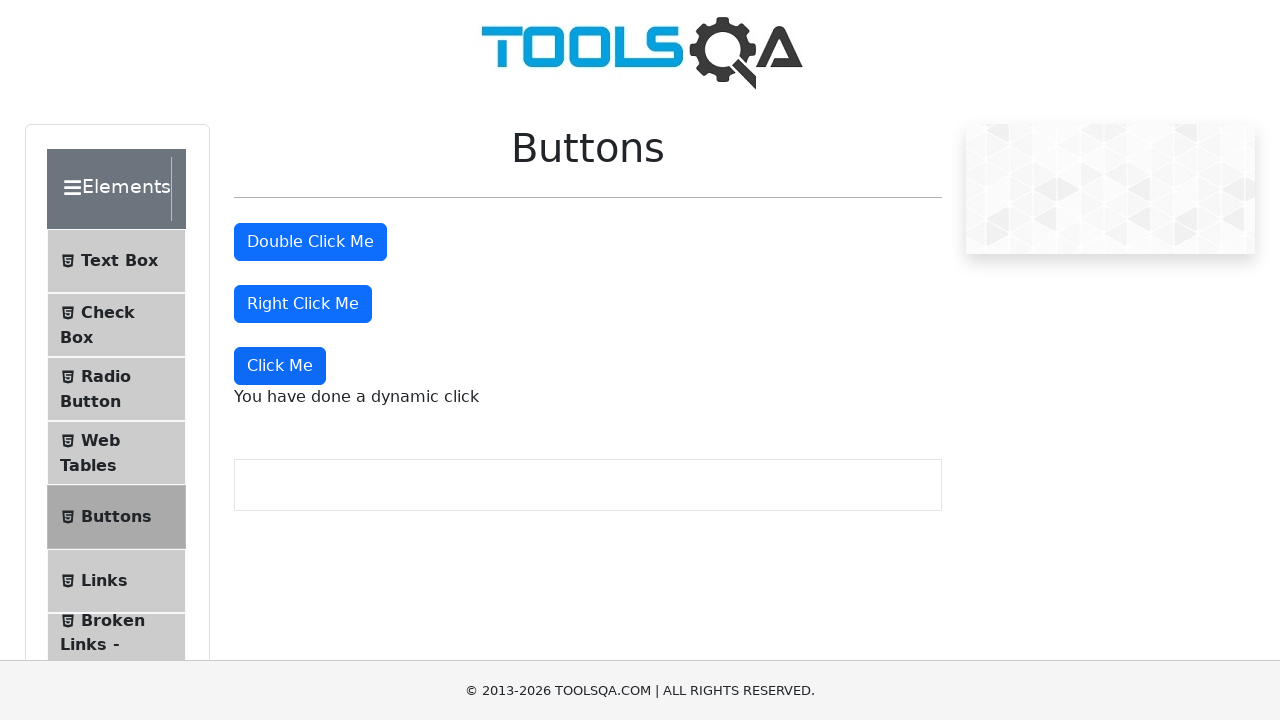

Dynamic click message element appeared
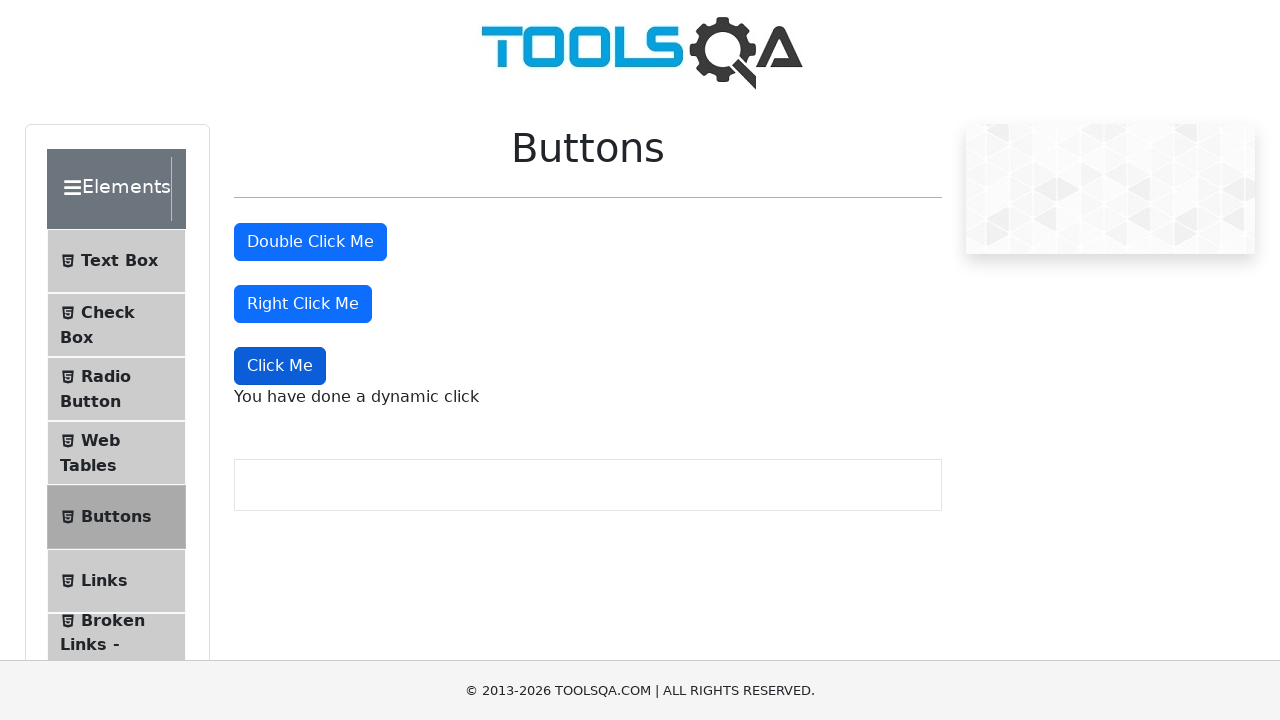

Retrieved dynamic click message text content
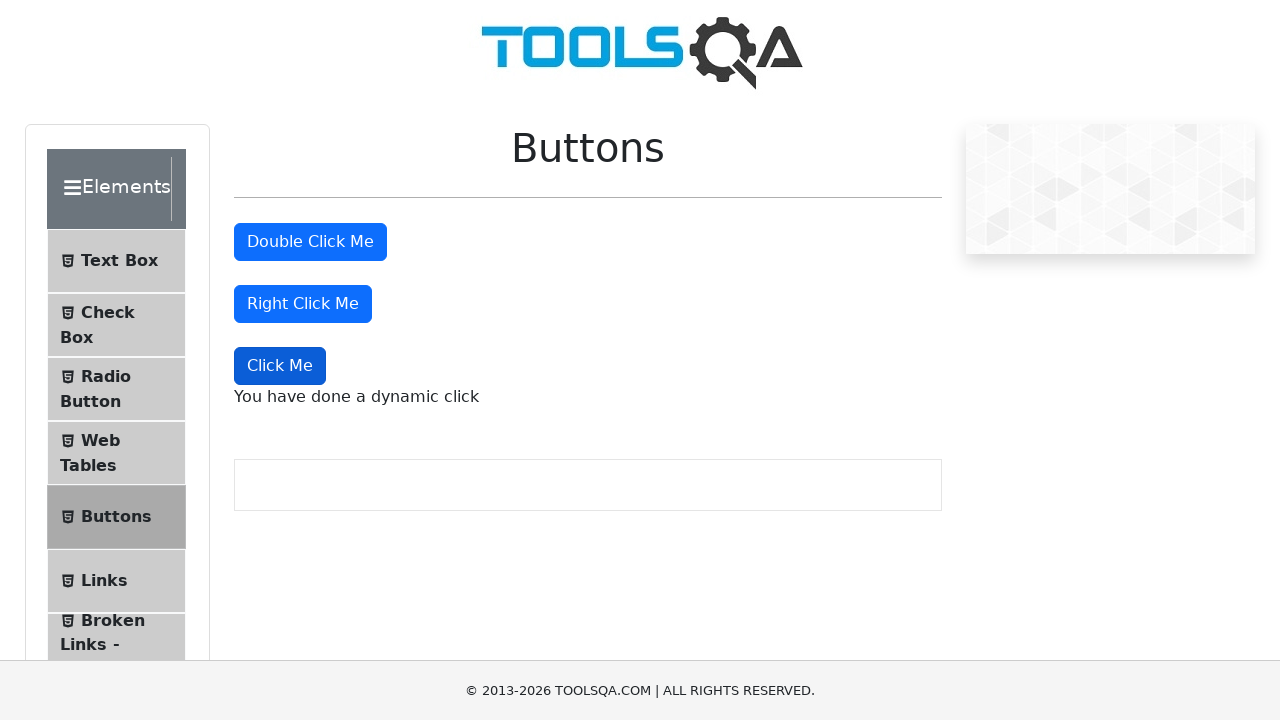

Verified dynamic click message matches expected text: 'You have done a dynamic click'
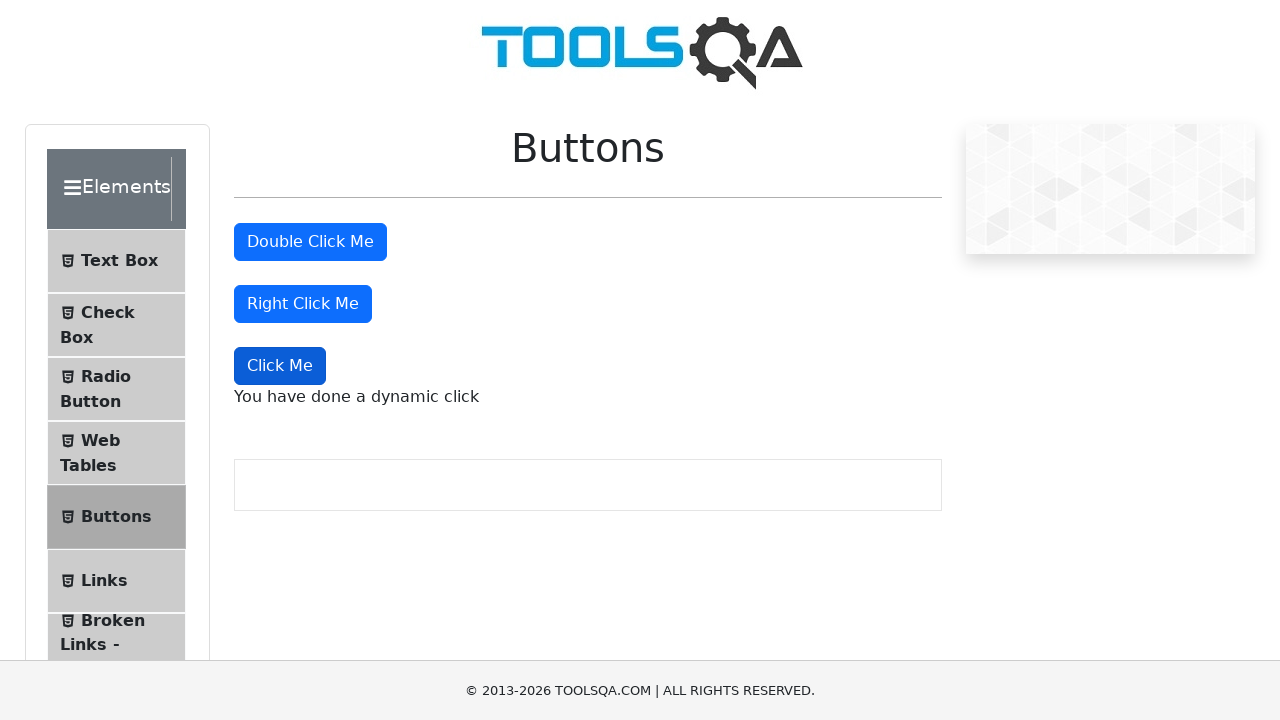

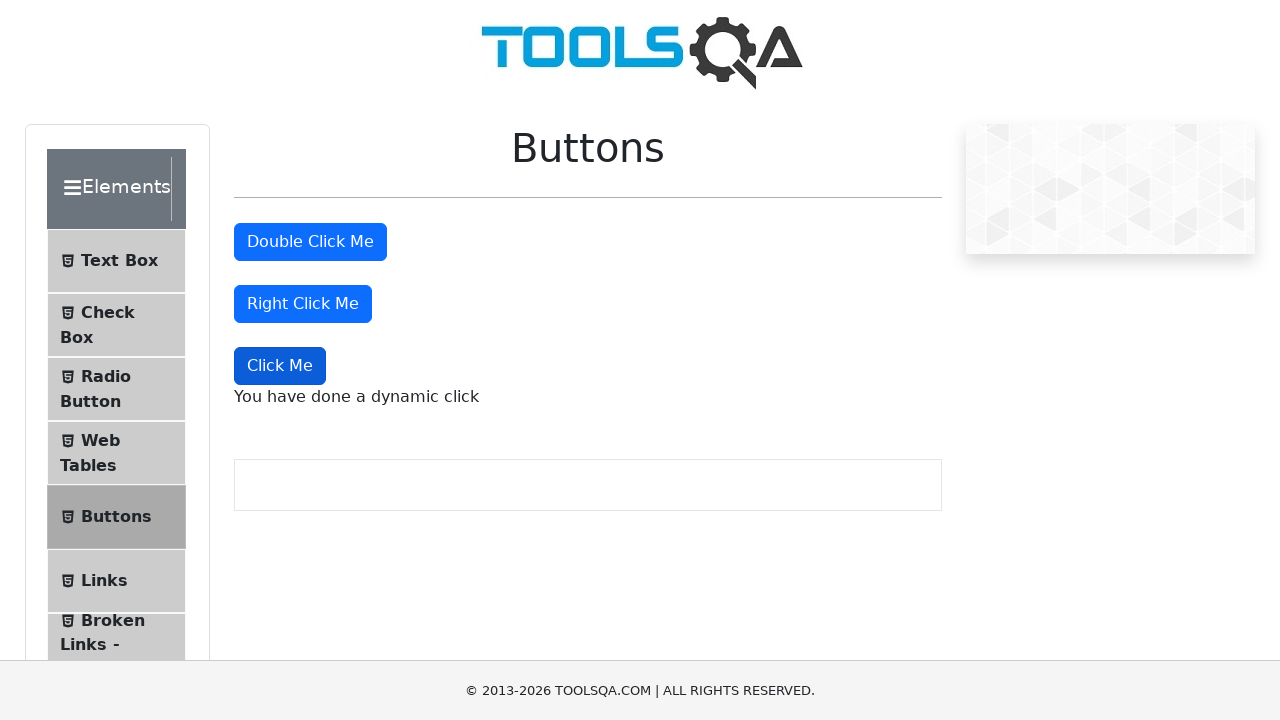